Tests sorting the Due column using semantic class-based locators that work in older browsers

Starting URL: http://the-internet.herokuapp.com/tables

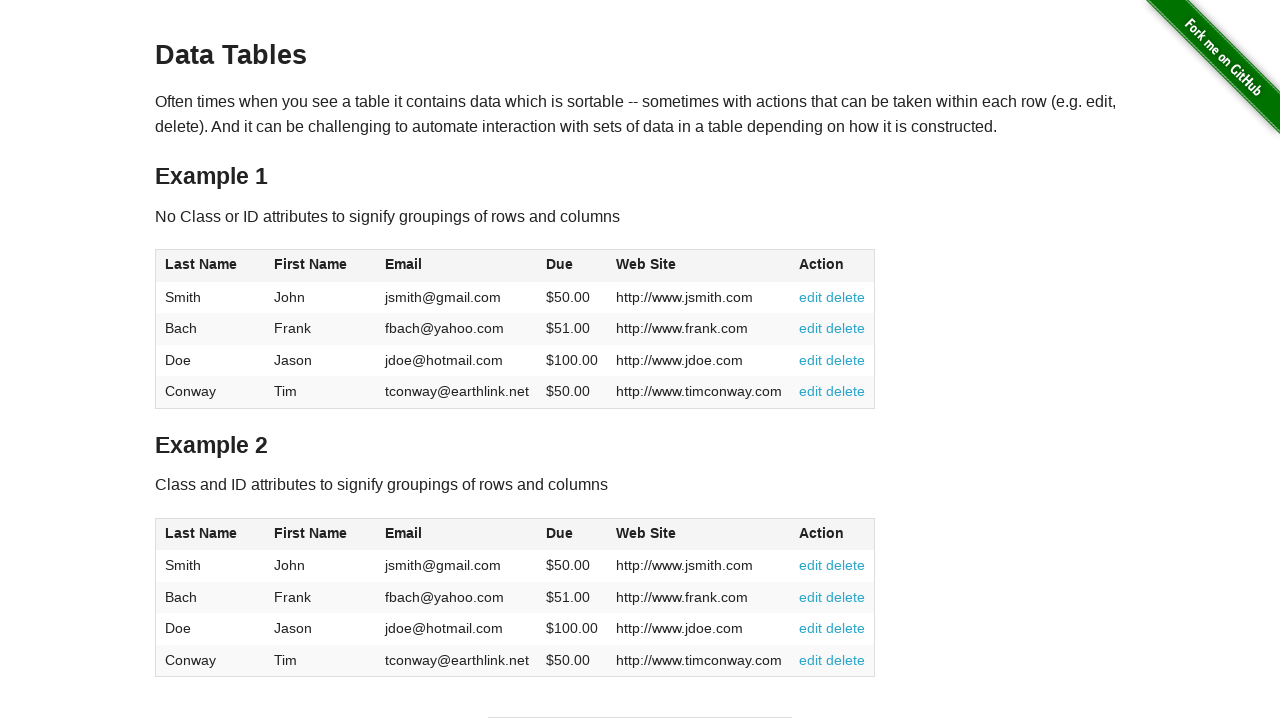

Clicked the Due column header to sort at (560, 533) on #table2 thead .dues
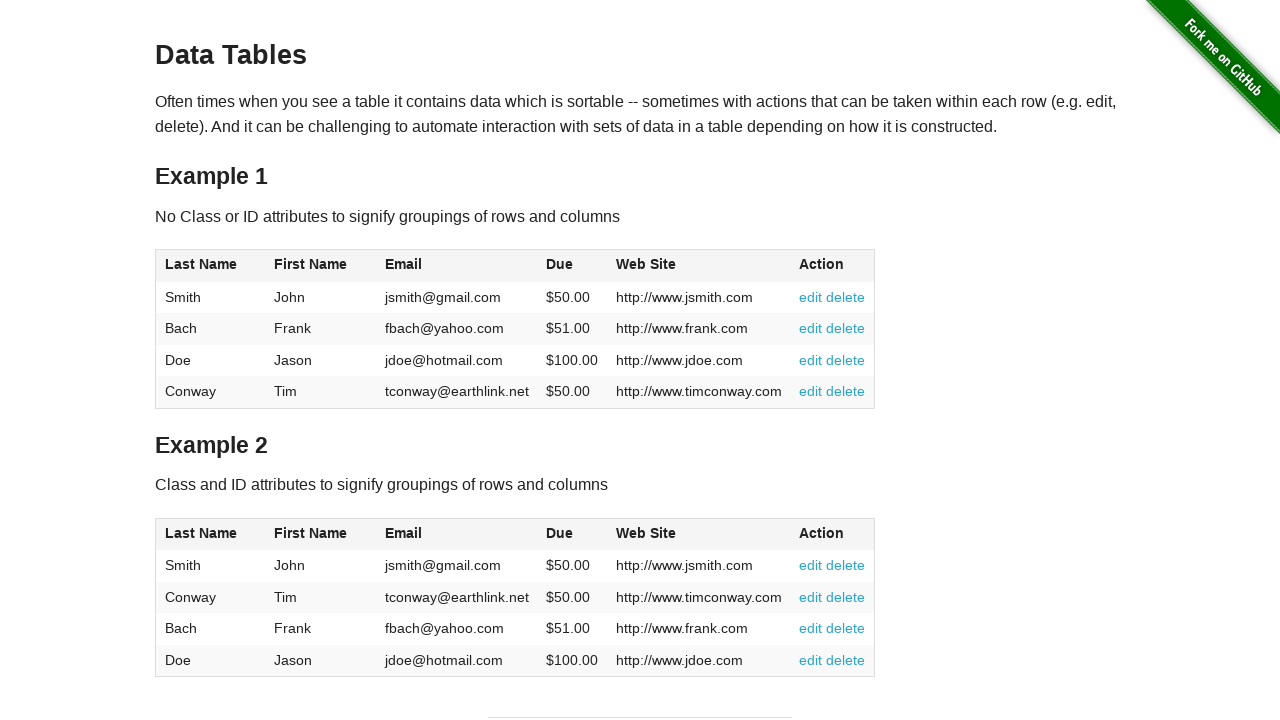

Due column cells loaded and table sorted in ascending order
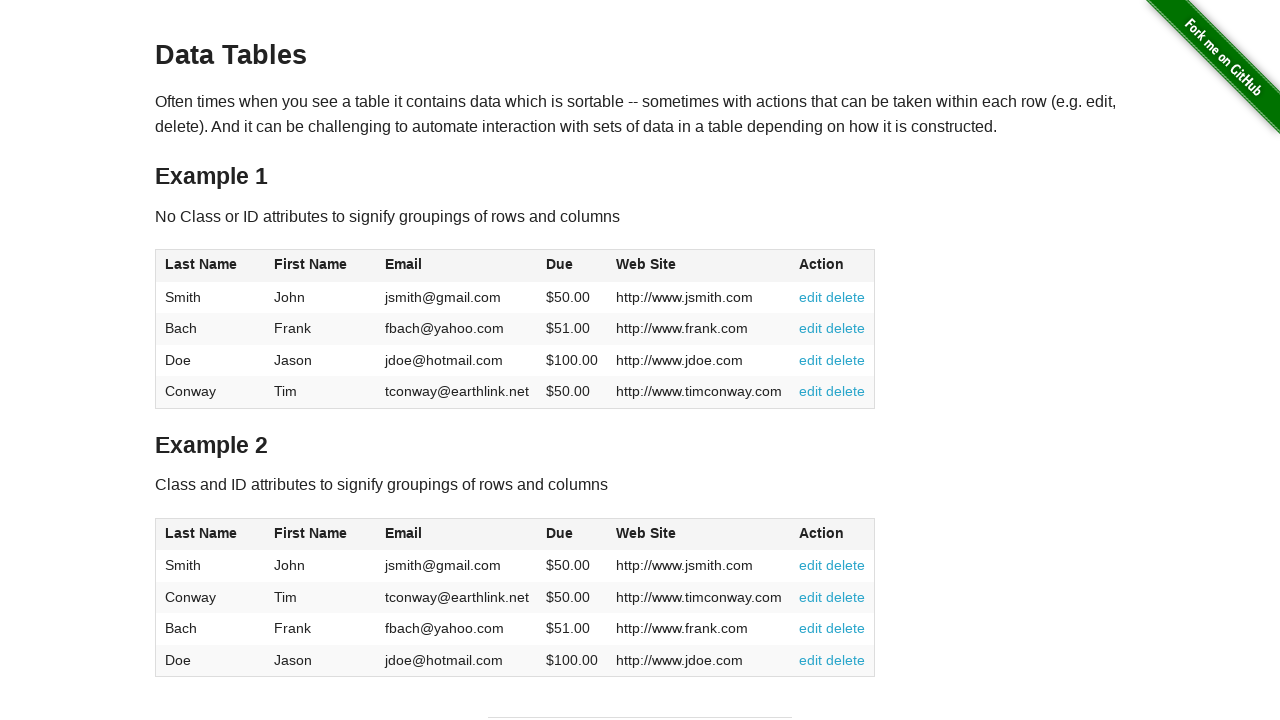

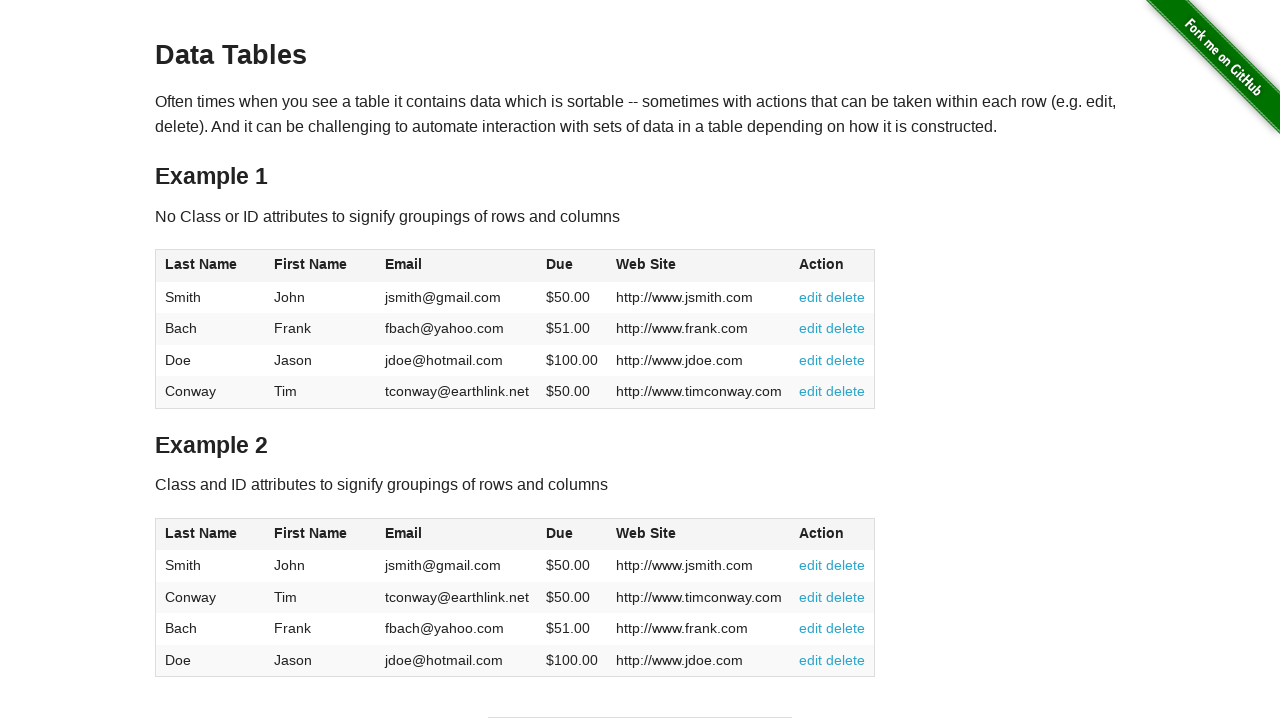